Tests a checkbox form by filling in name and comment fields, selecting room type and meal options, then submitting the form

Starting URL: https://rori4.github.io/selenium-practice/#/pages/practice/checkbox-form

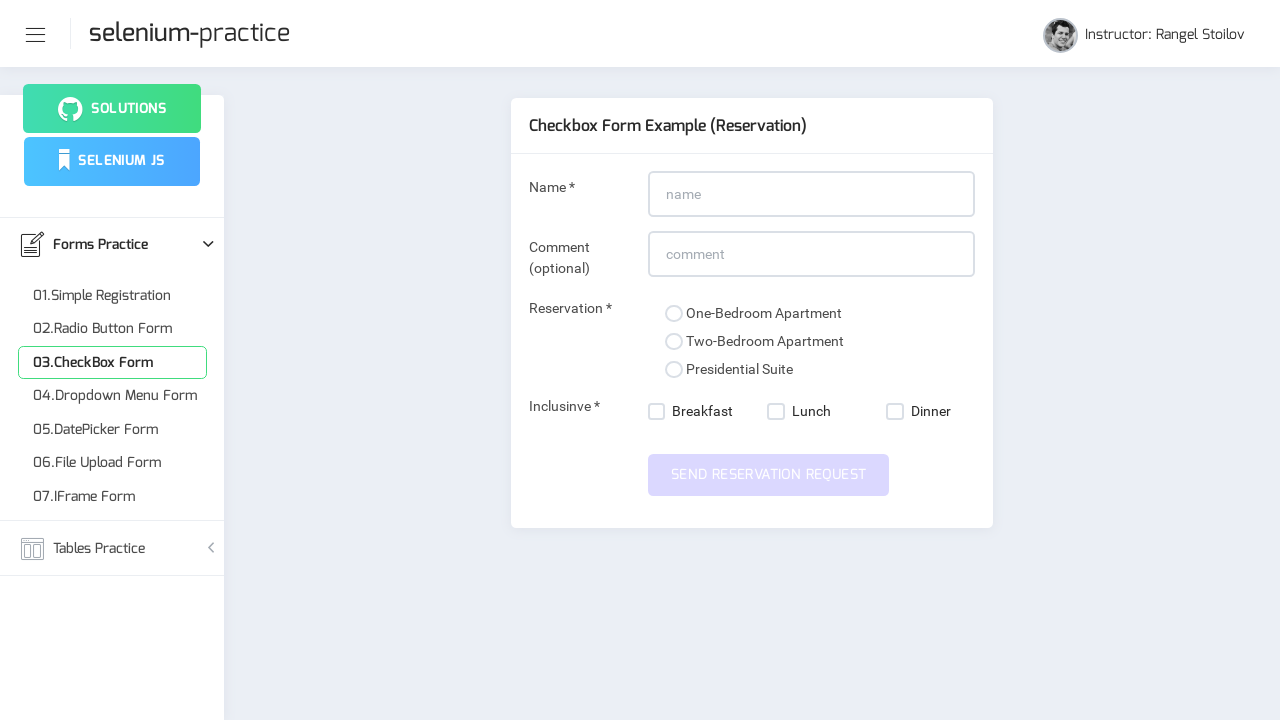

Filled in name field with 'My Name' on input#name
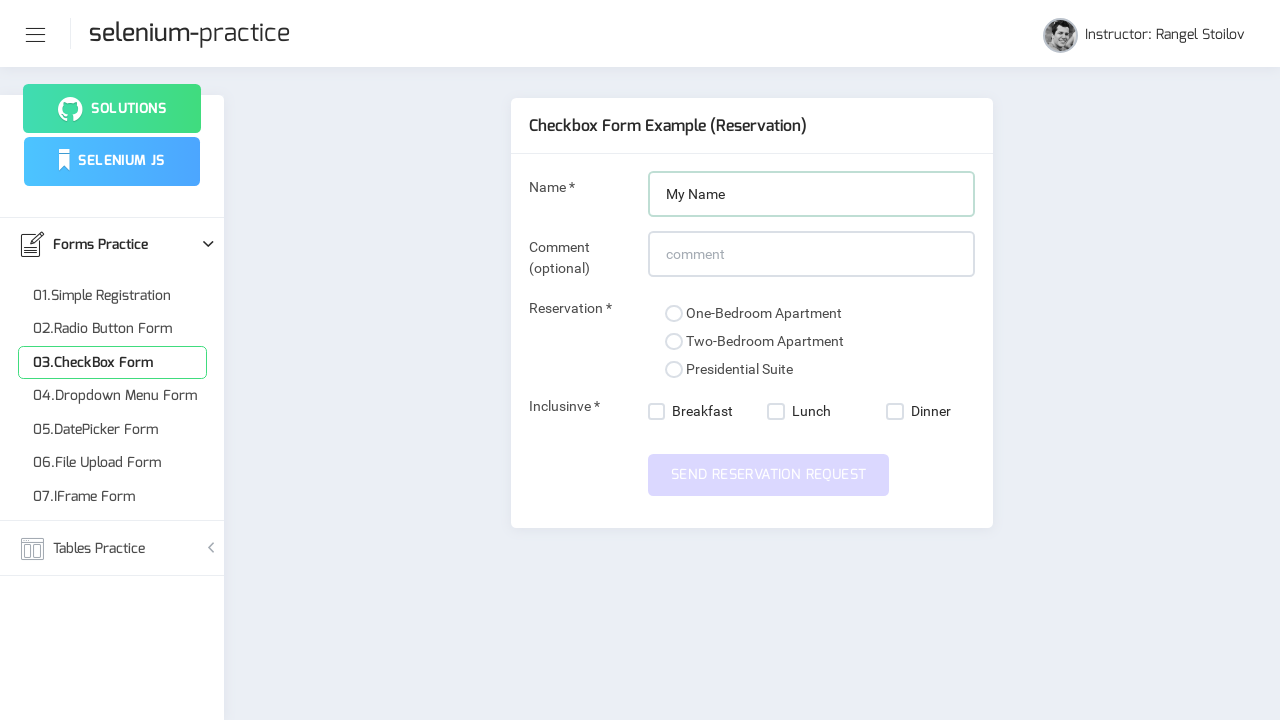

Filled in comment field with 'This is my comment' on input#comment
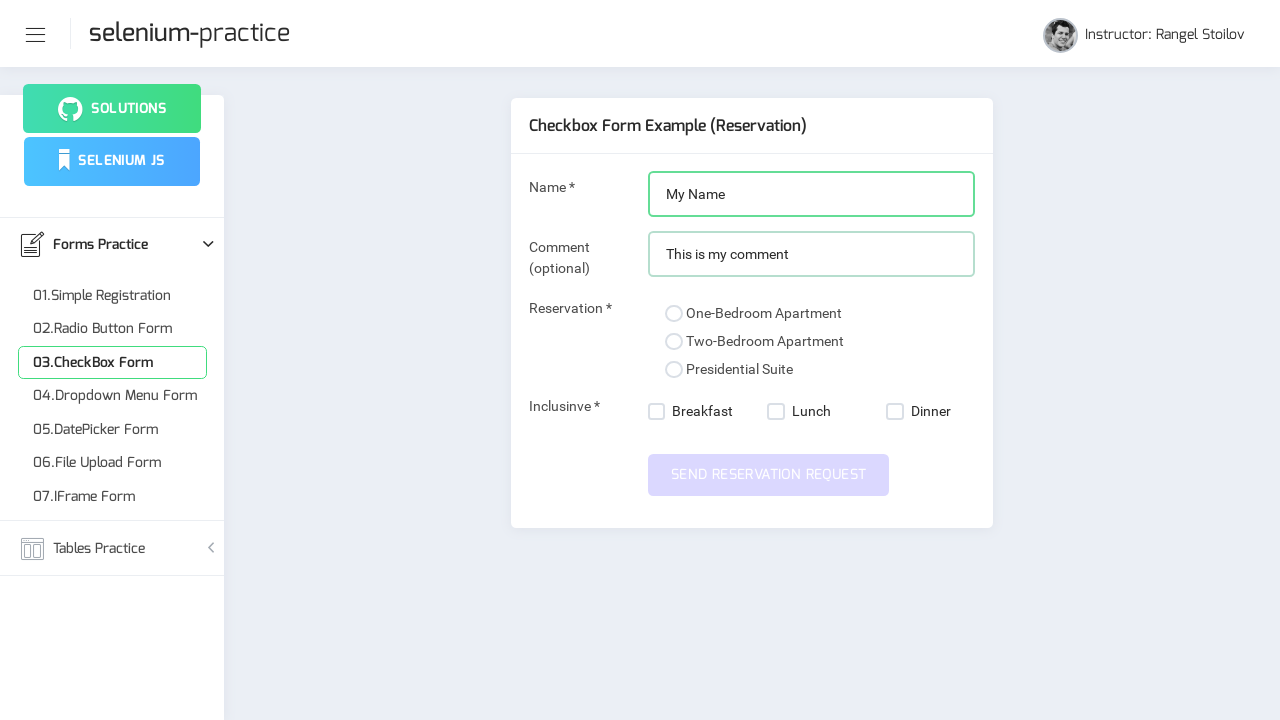

Selected presidential suite room type at (674, 370) on xpath=//input[@value='presidential-suite']/following::span
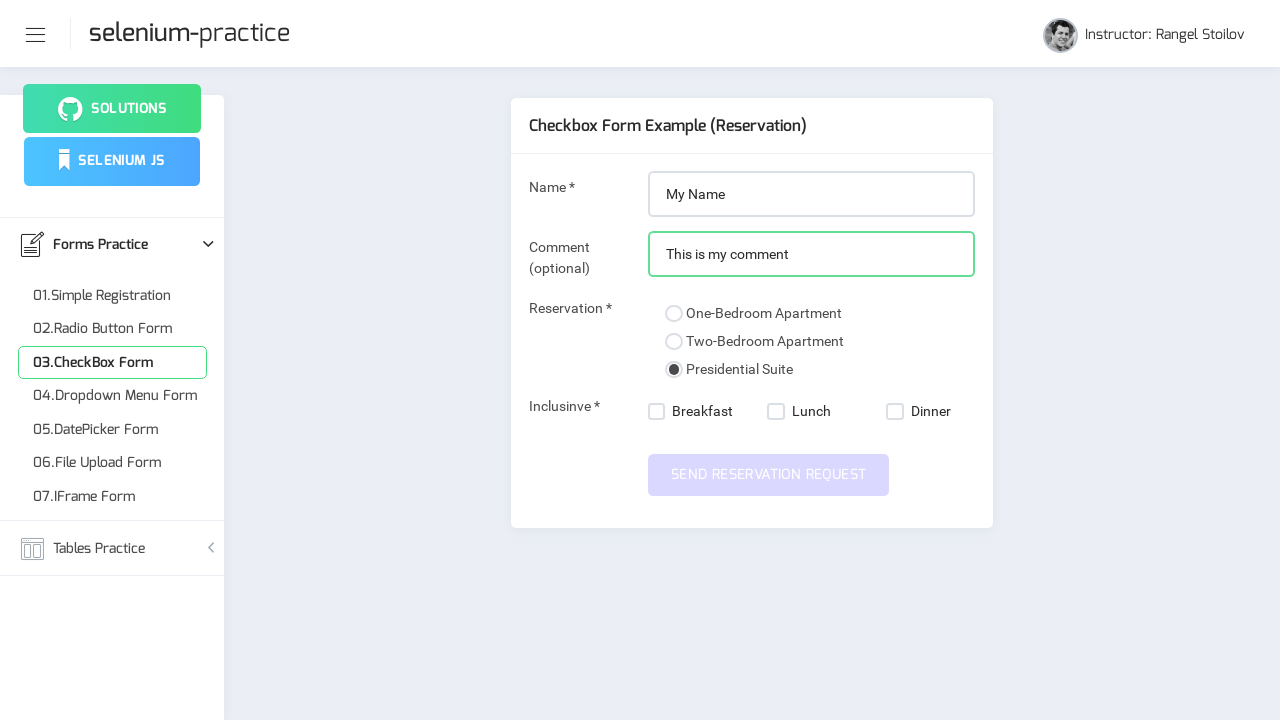

Selected breakfast meal option at (657, 412) on xpath=//nb-checkbox[@value='breakfast']/label/span
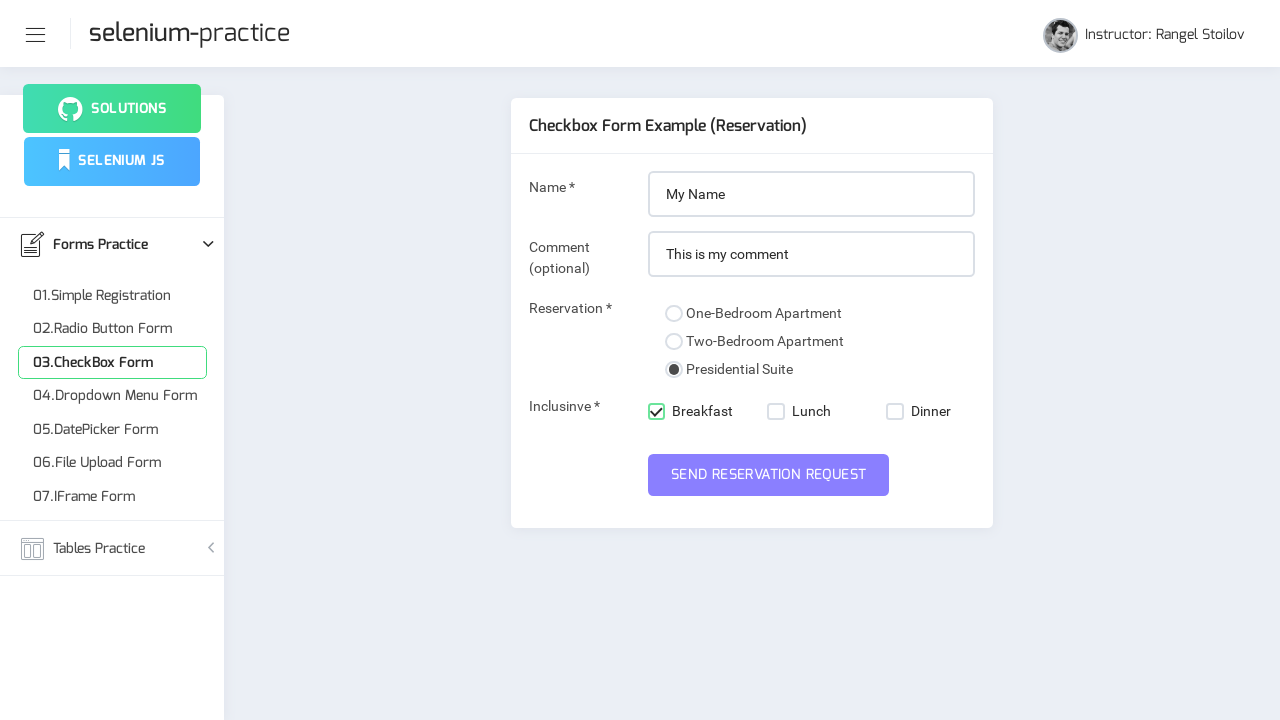

Selected lunch meal option at (776, 412) on xpath=//nb-checkbox[@value='lunch']/label/span
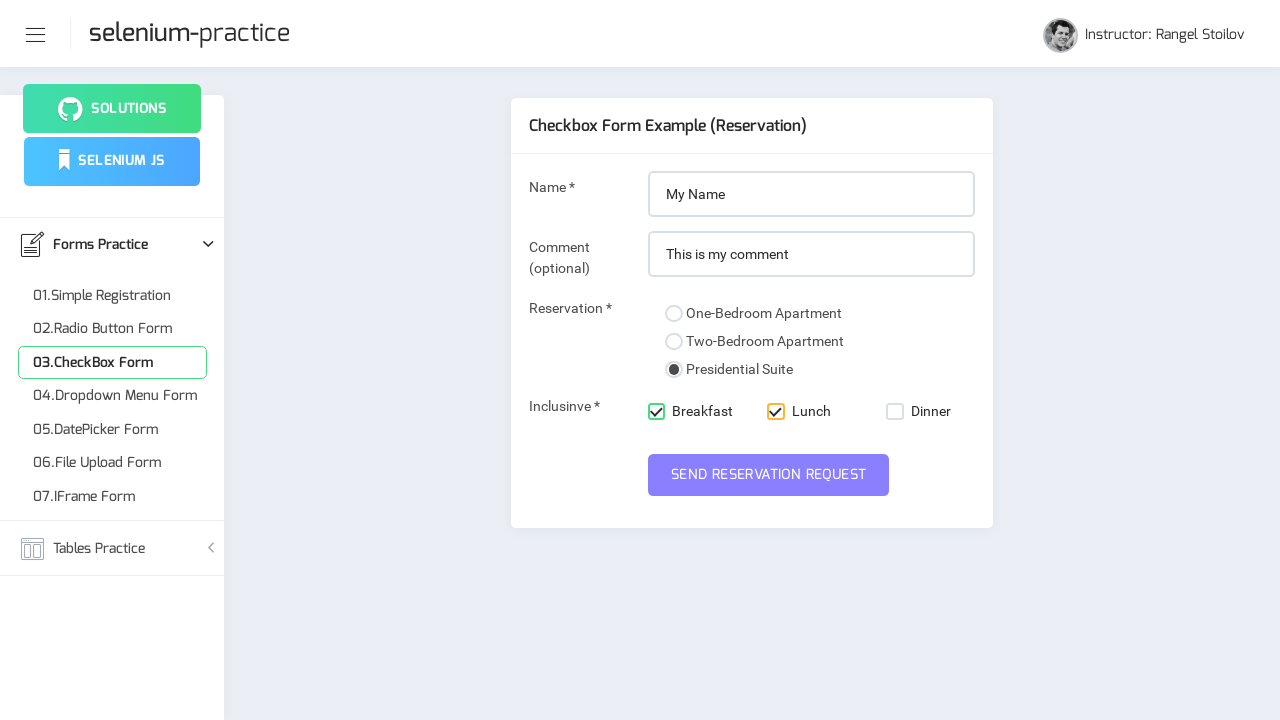

Submitted the checkbox form at (769, 475) on button#submit
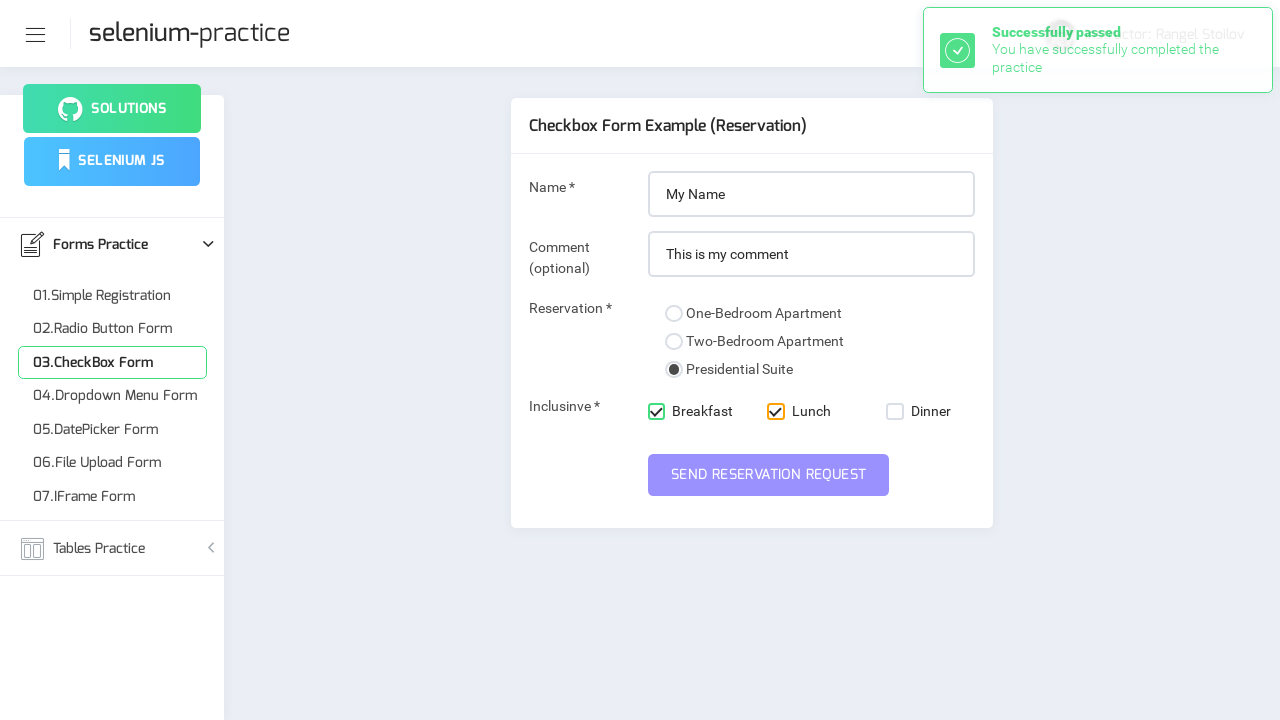

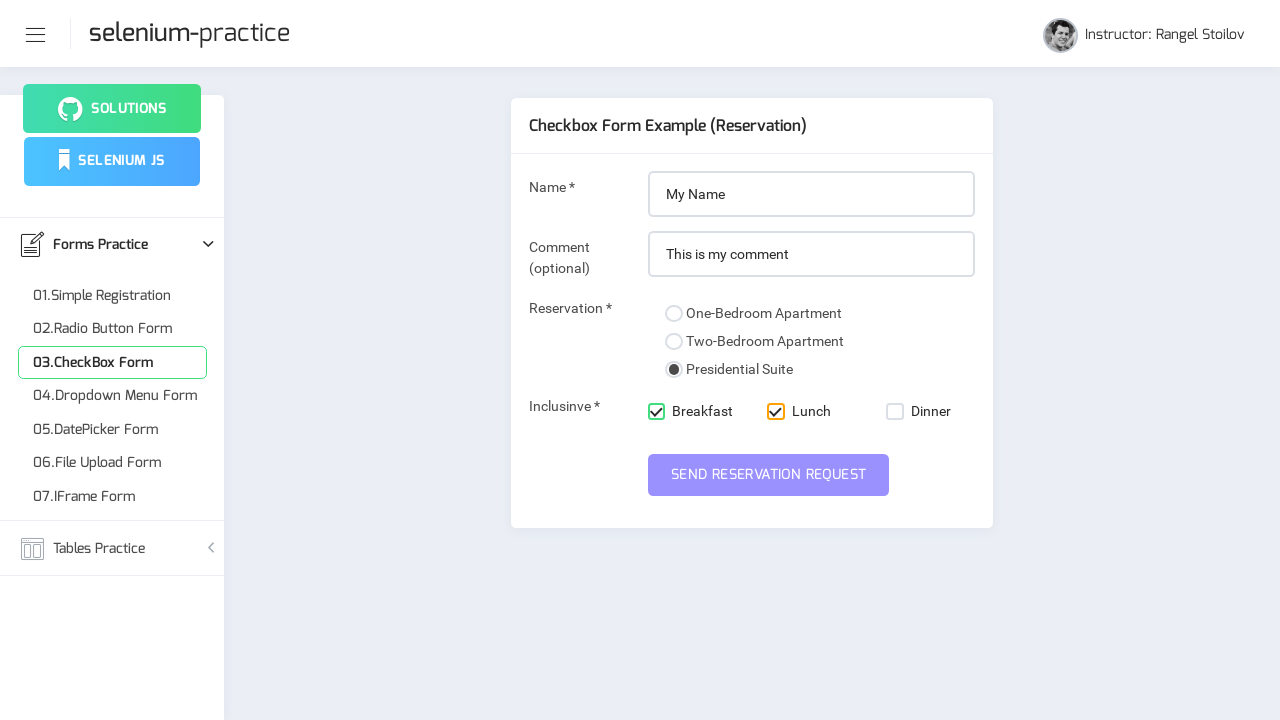